Navigates to the Bootswatch default theme page and listens for page requests (event listener demonstration)

Starting URL: https://bootswatch.com/default

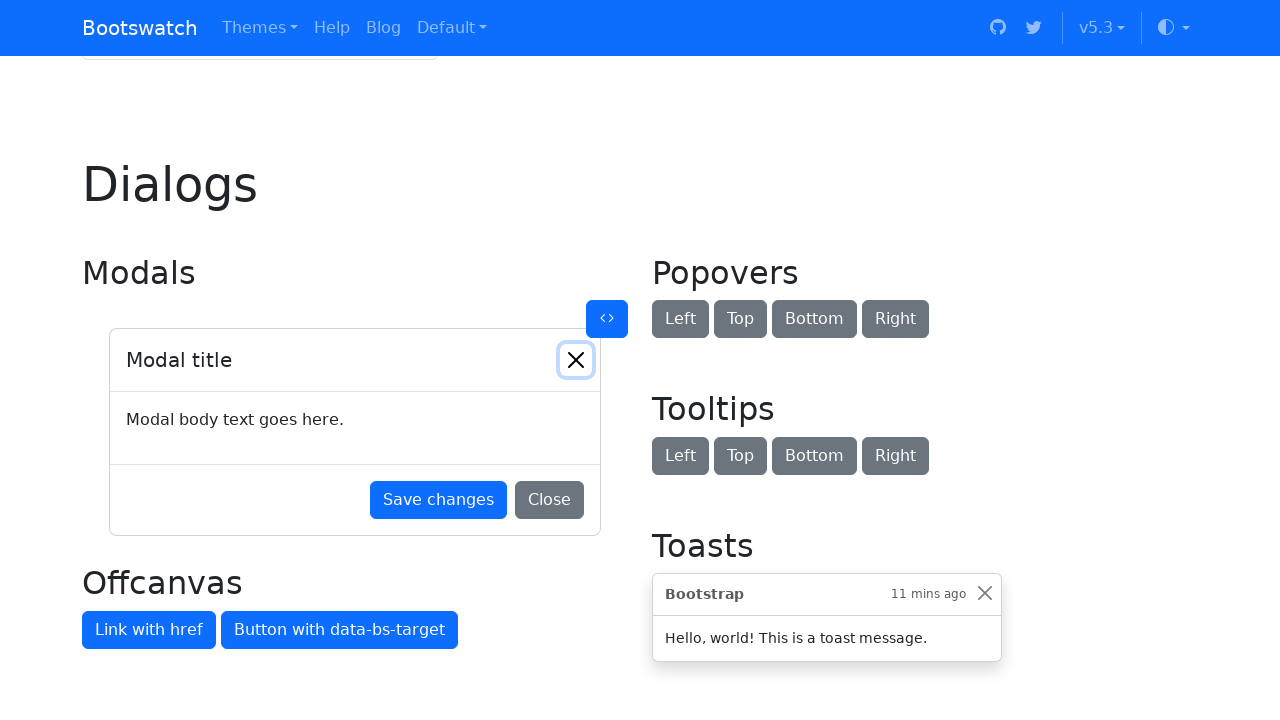

Set up request event listener to log all page requests
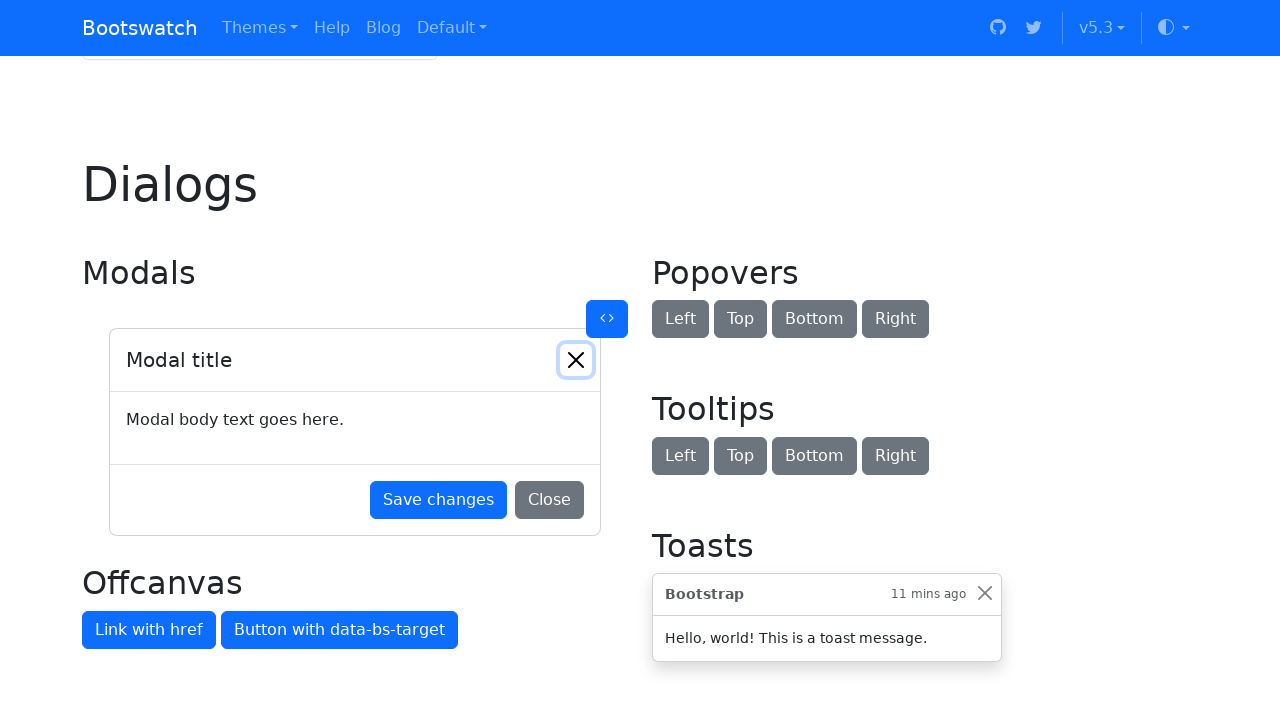

Navigated to Bootswatch default theme page
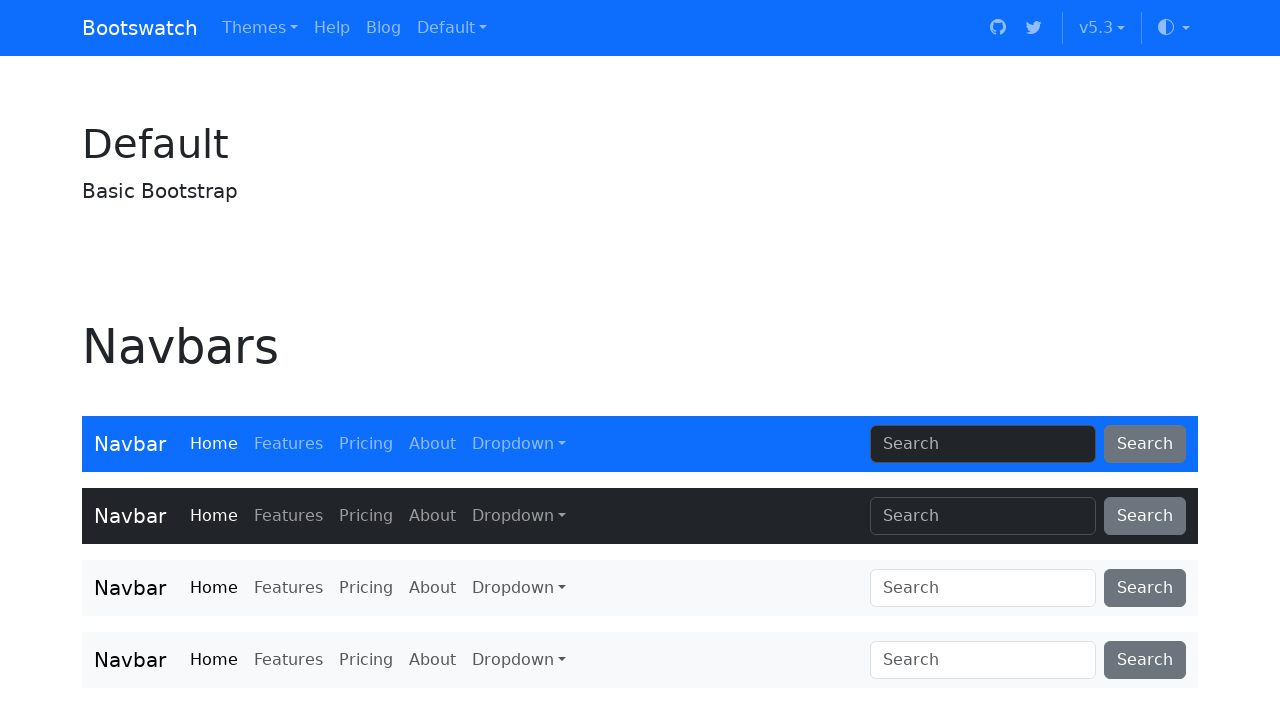

Page fully loaded and all network requests completed
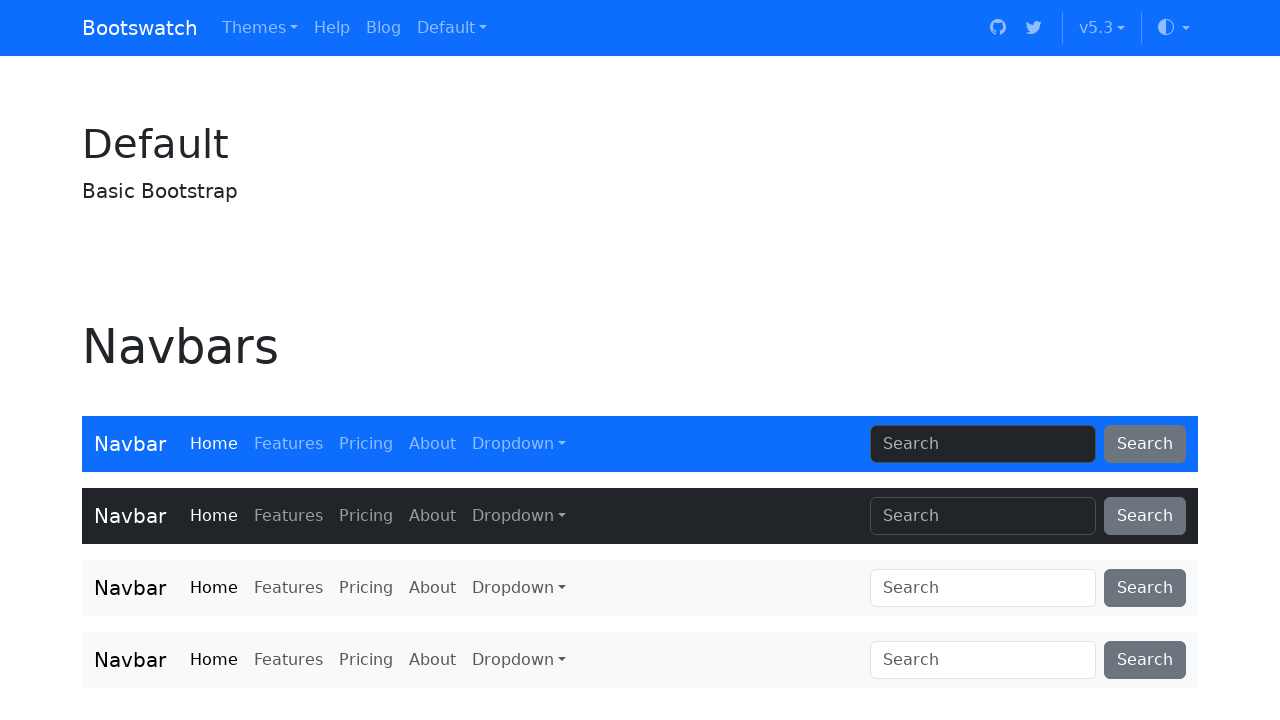

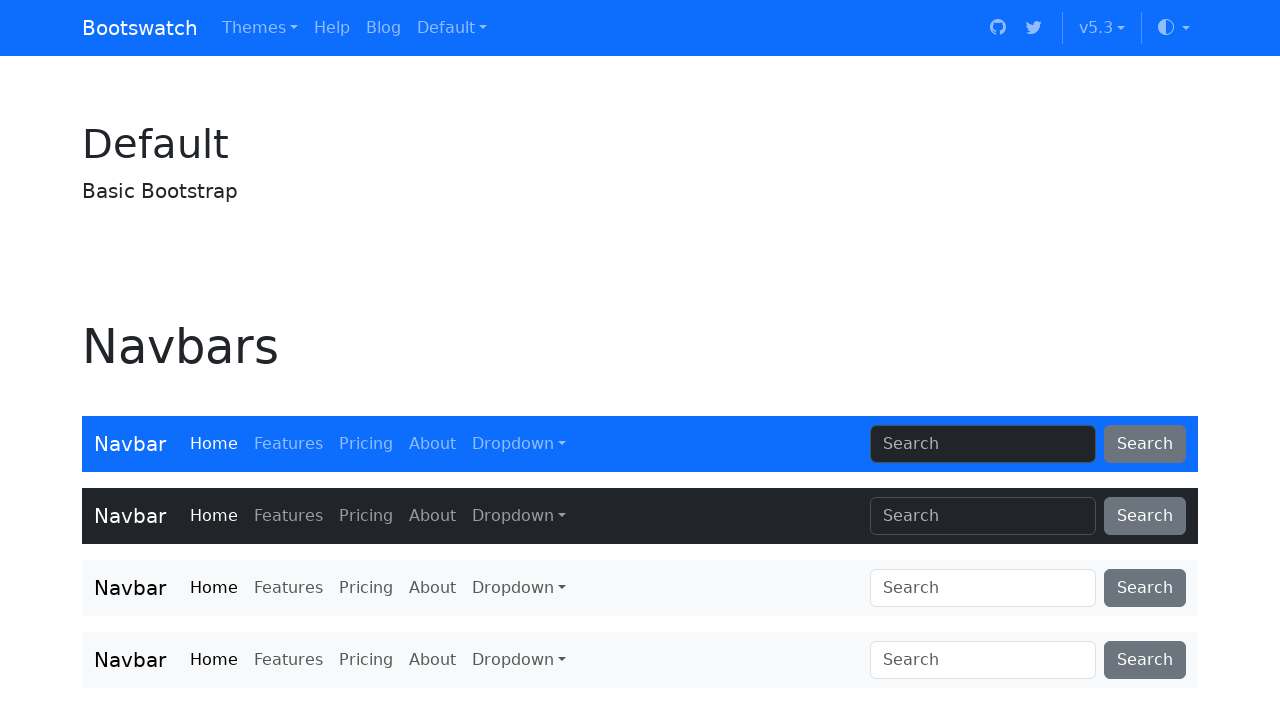